Tests browser navigation functionality by navigating to different pages, refreshing, and using back/forward browser history controls

Starting URL: https://rahulshettyacademy.com/

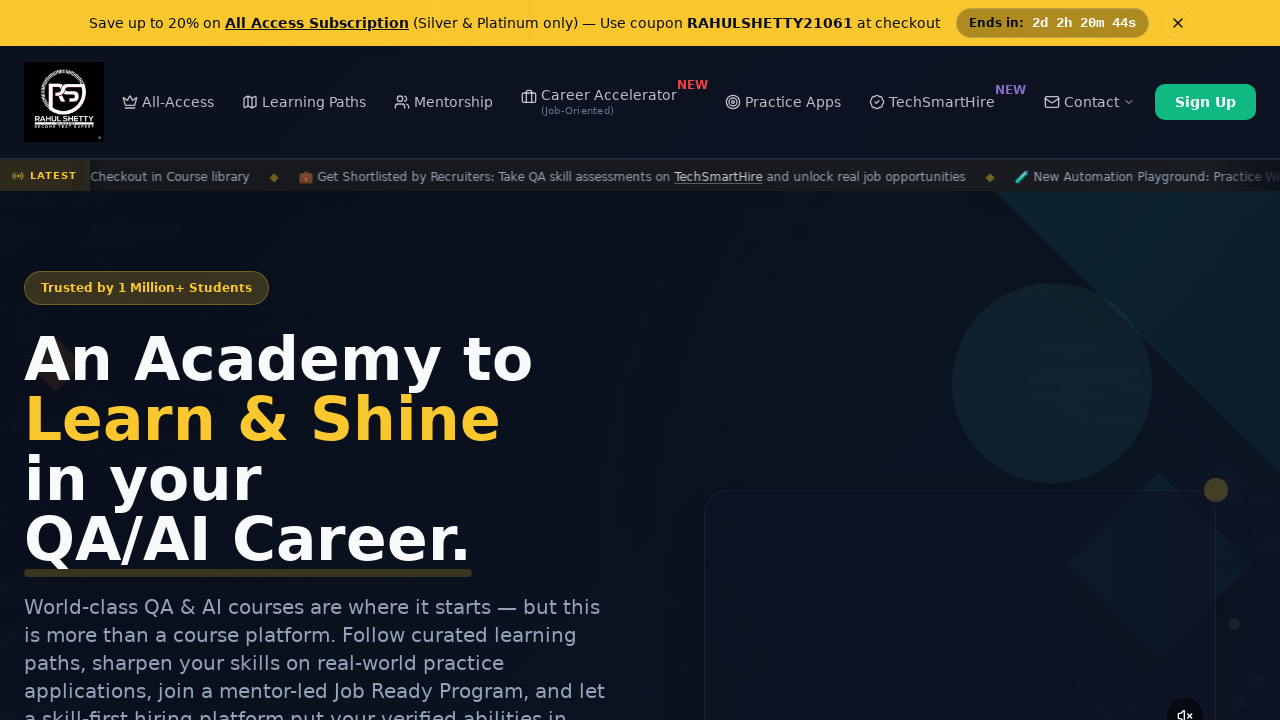

Navigated to Selenium Practice page at https://rahulshettyacademy.com/seleniumPractise/#/
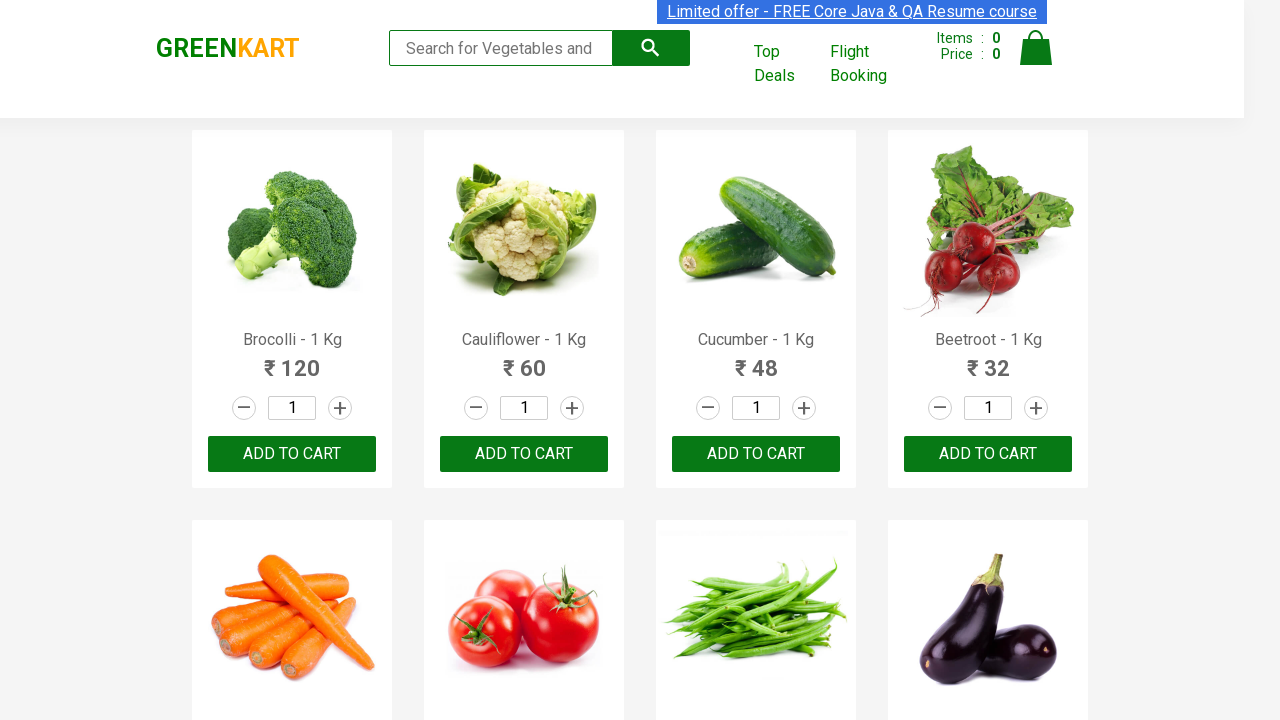

Refreshed the Selenium Practice page
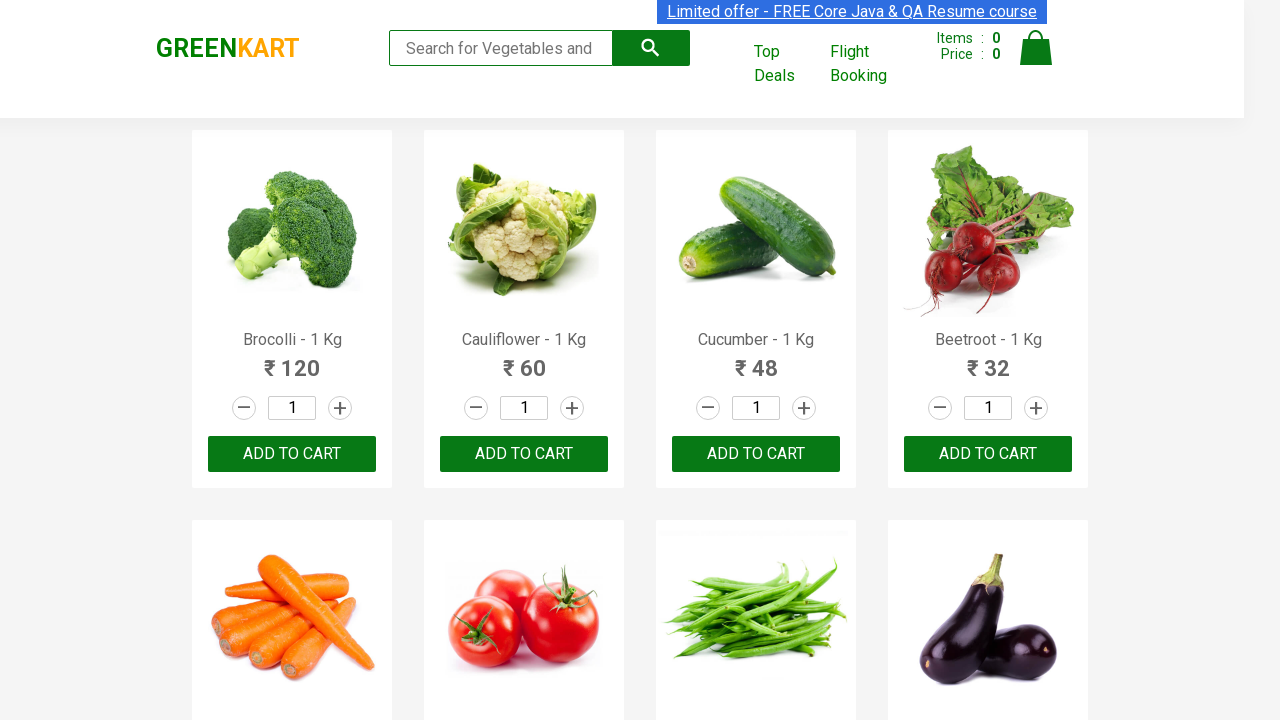

Navigated back to previous page using browser history
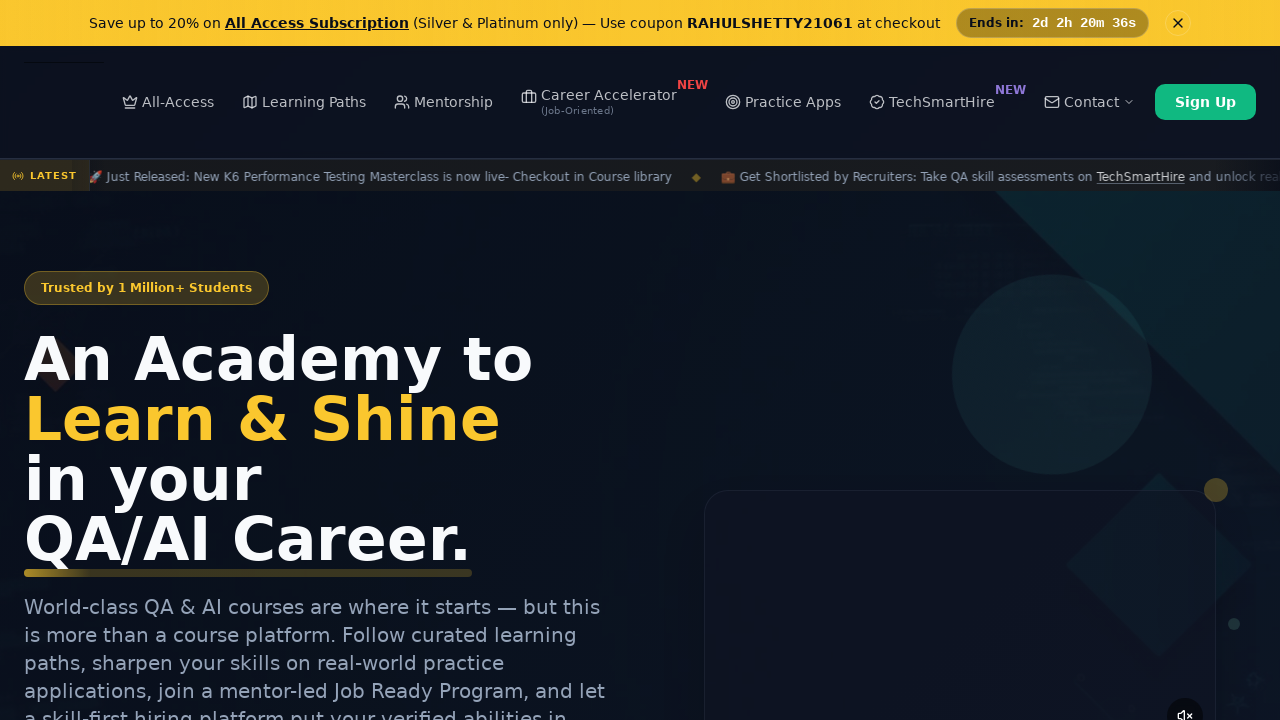

Navigated forward using browser history back to Selenium Practice page
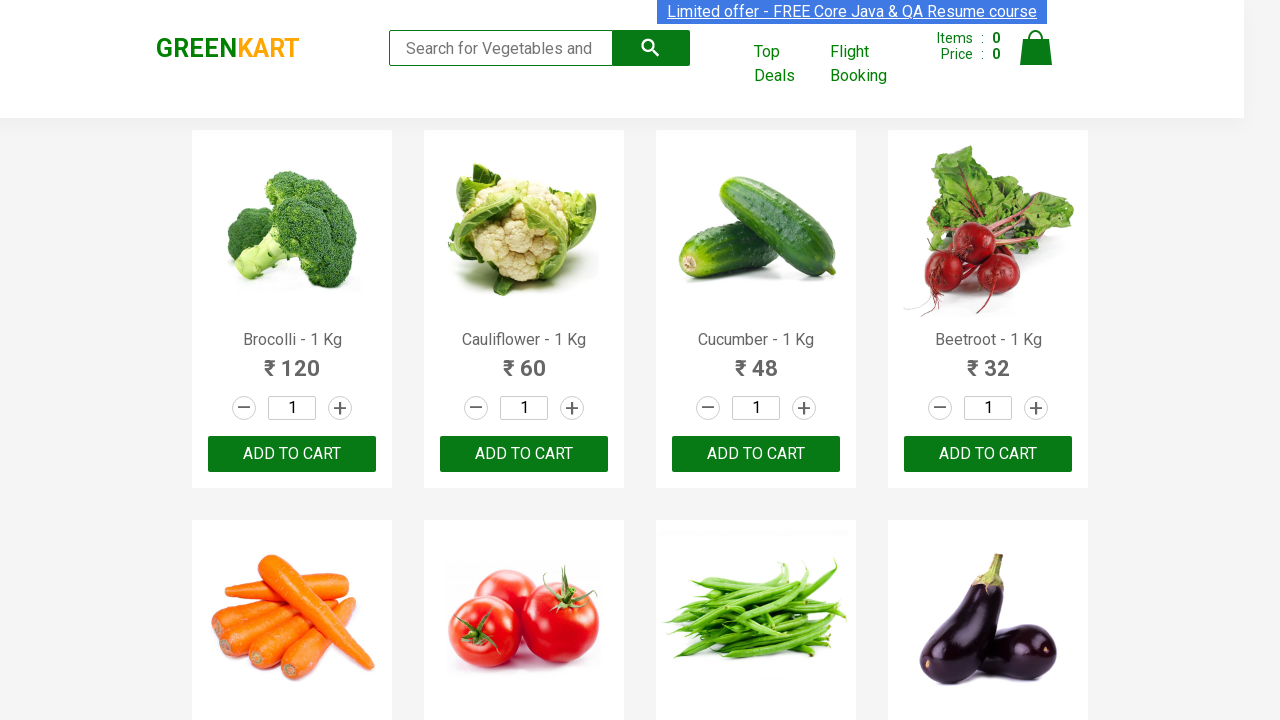

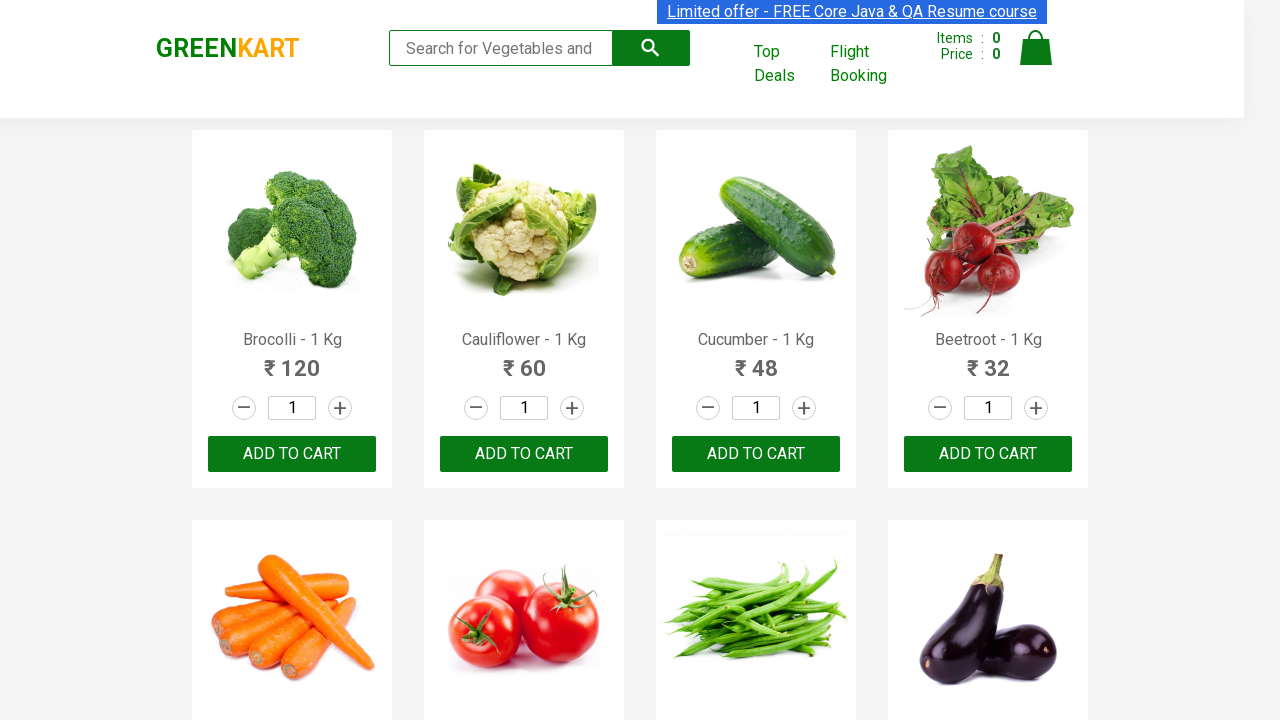